Tests dynamic content loading by clicking a start button and waiting for the dynamically loaded text to appear

Starting URL: https://the-internet.herokuapp.com/dynamic_loading/2

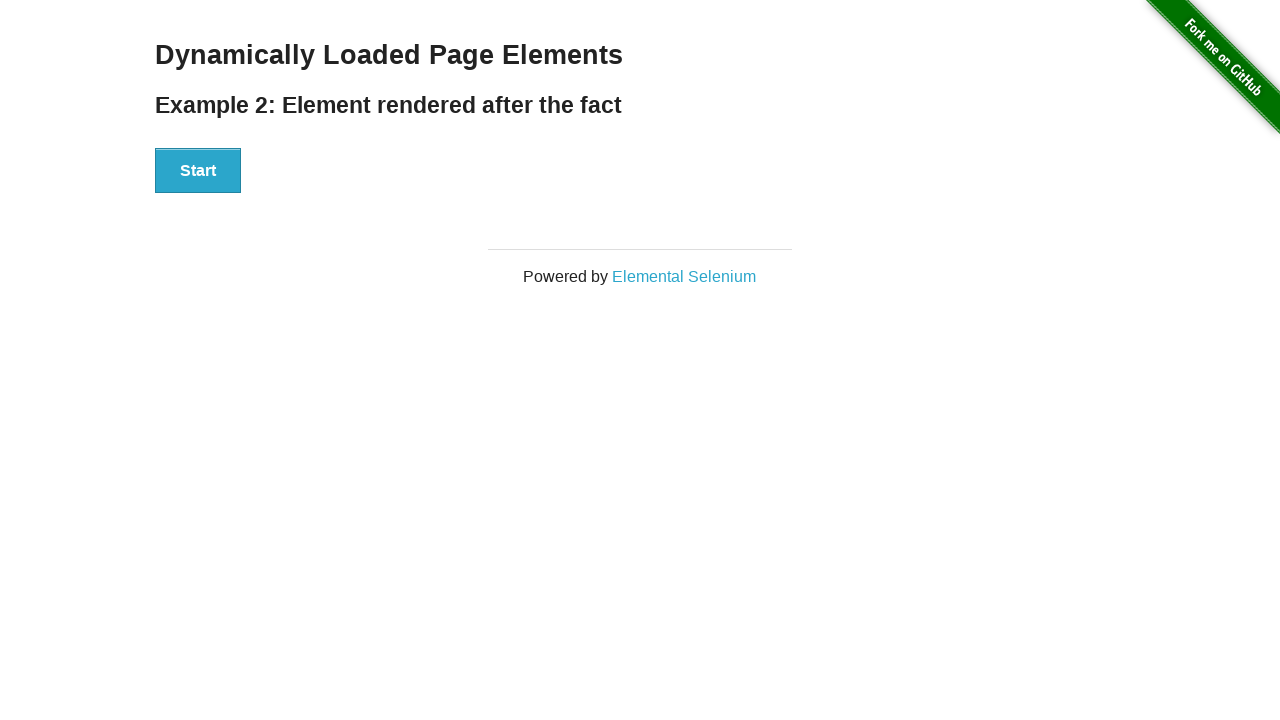

Clicked start button to trigger dynamic content loading at (198, 171) on button
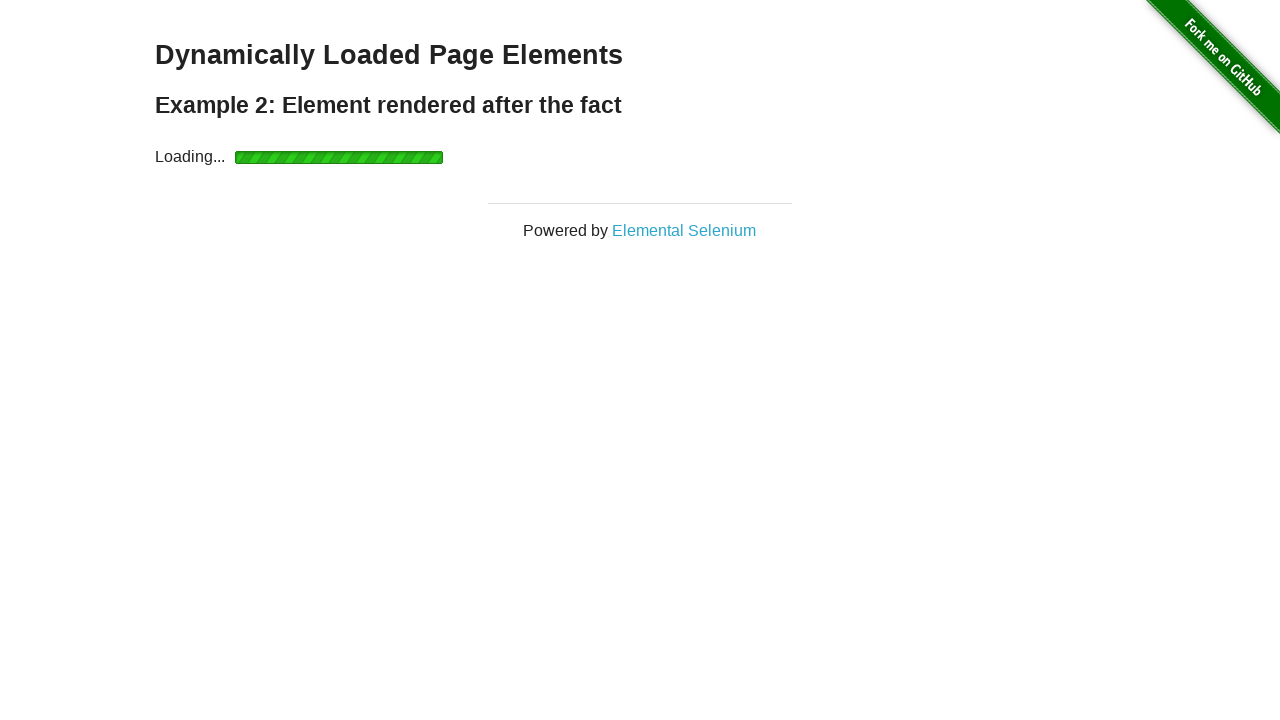

Waited for dynamically loaded text to appear
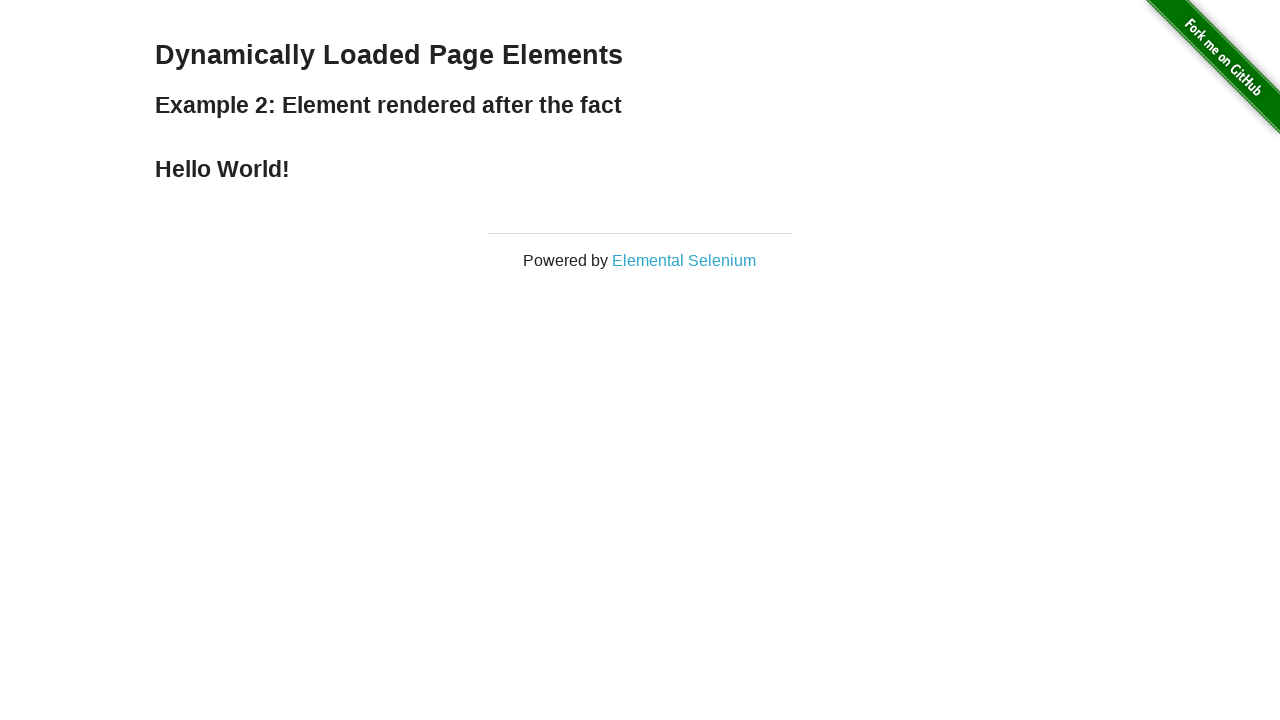

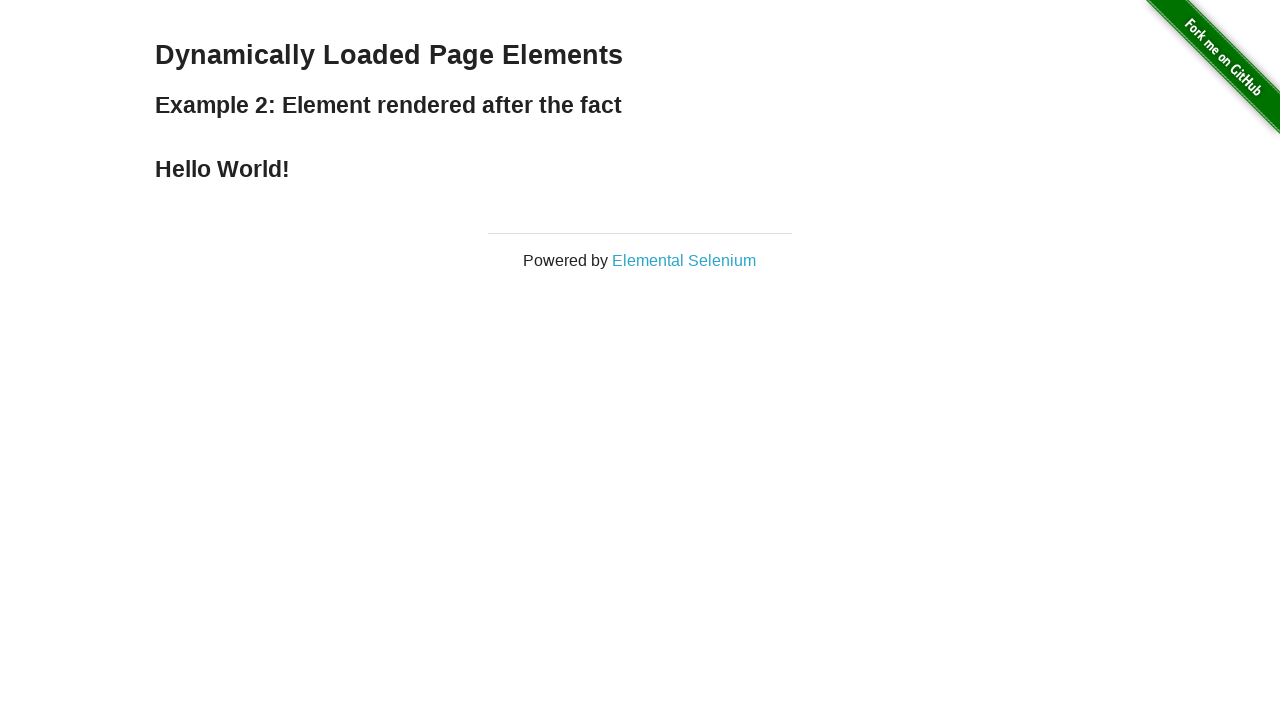